Tests basic browser navigation by navigating to Tesla's website, then using browser back and forward navigation controls

Starting URL: https://www.tesla.com

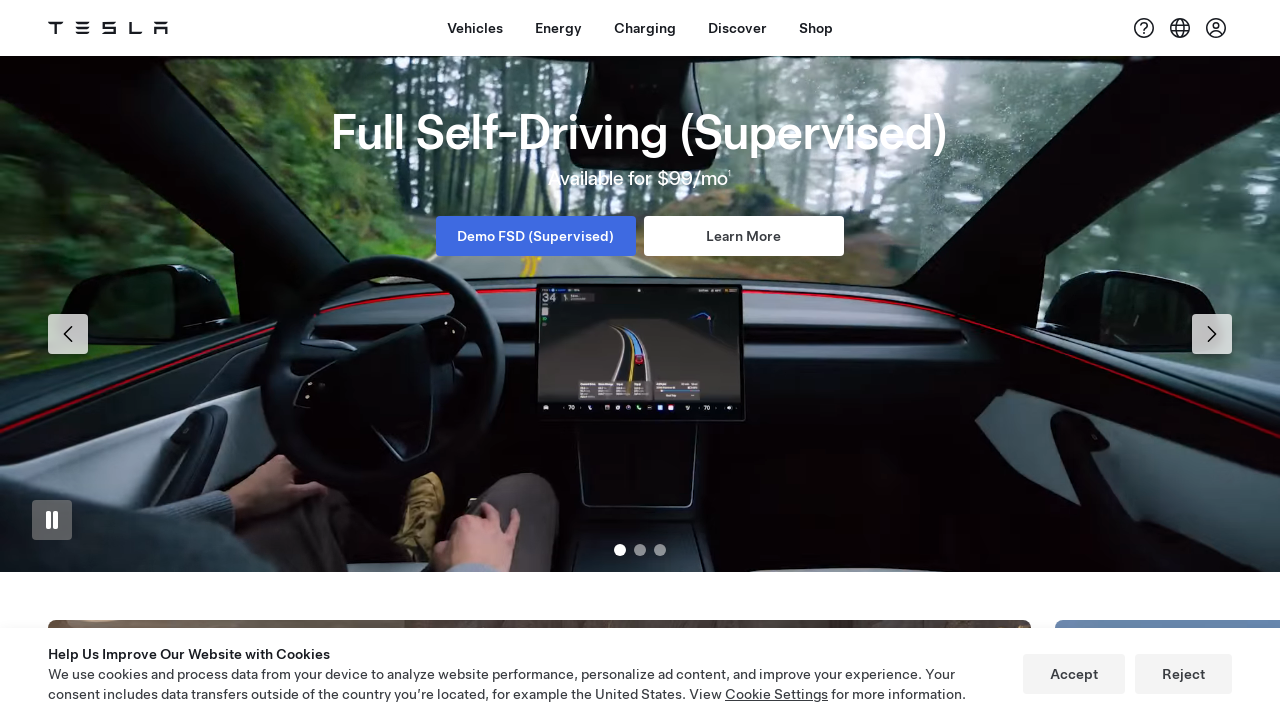

Navigated back in browser history
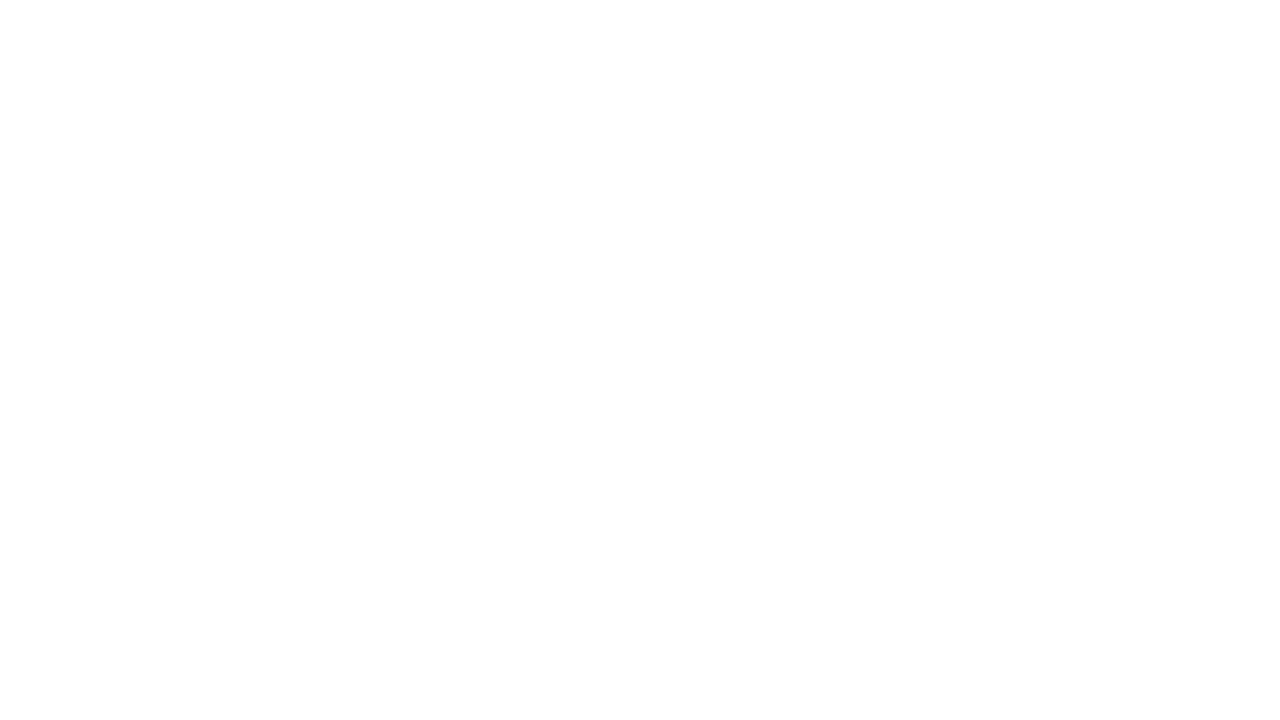

Navigated forward in browser history
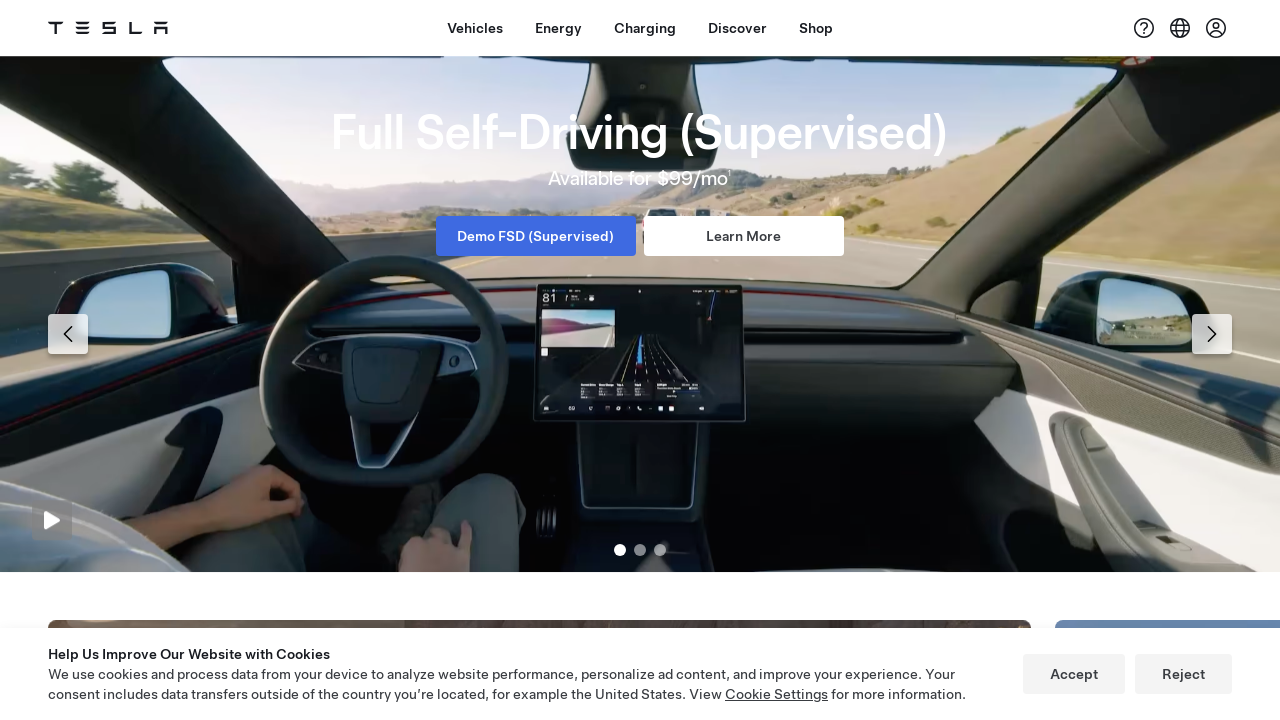

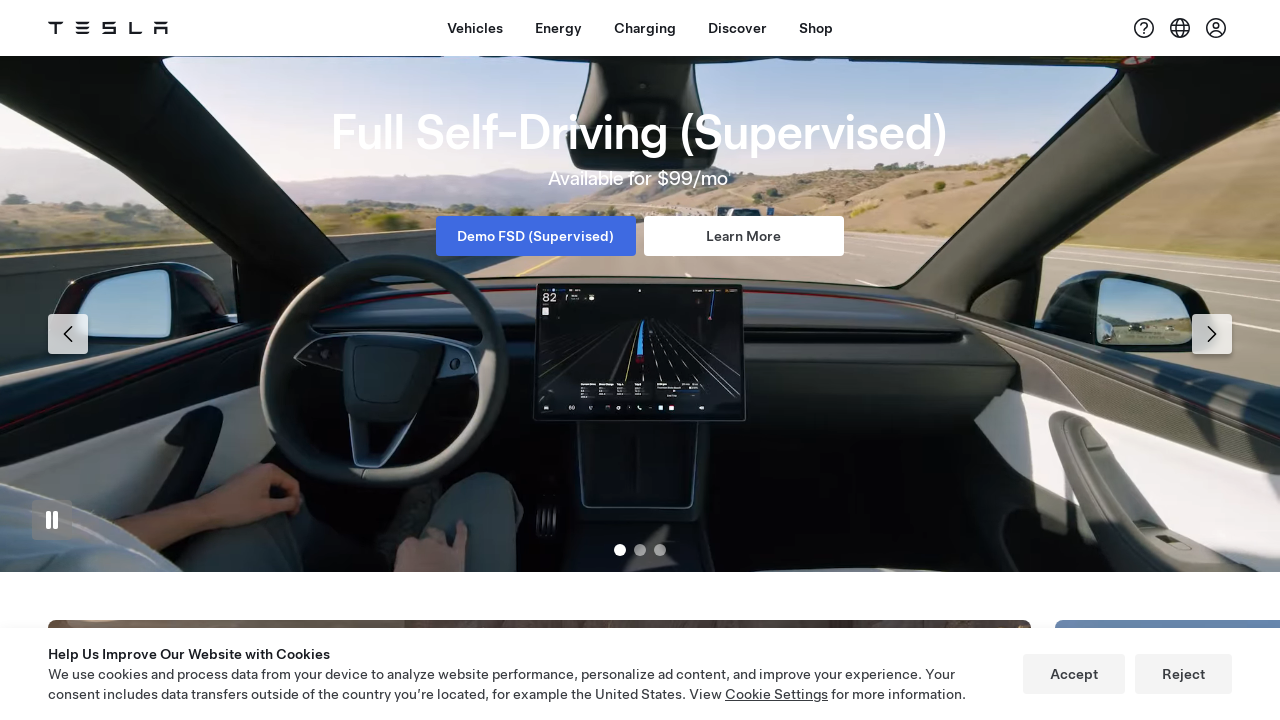